Tests nested frames functionality by navigating to the Nested Frames page, switching into nested iframes (top frame, then middle frame), and verifying content is accessible

Starting URL: https://the-internet.herokuapp.com/

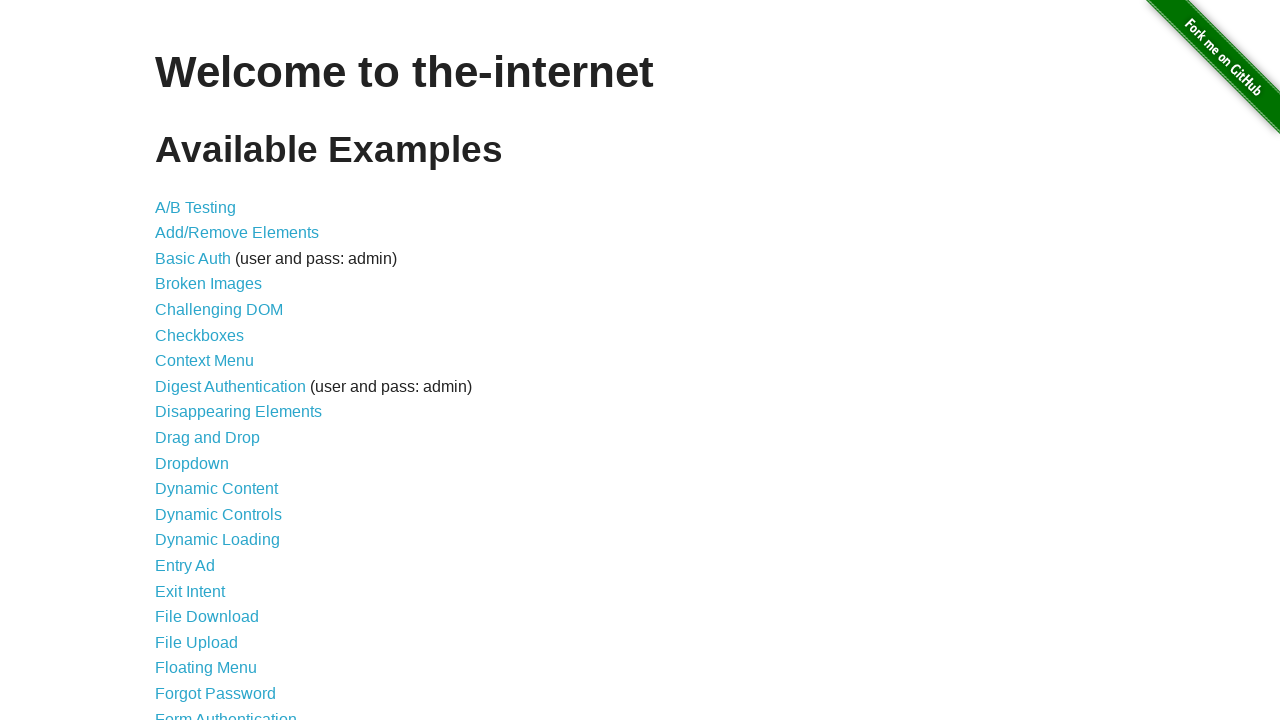

Navigated to the-internet.herokuapp.com home page
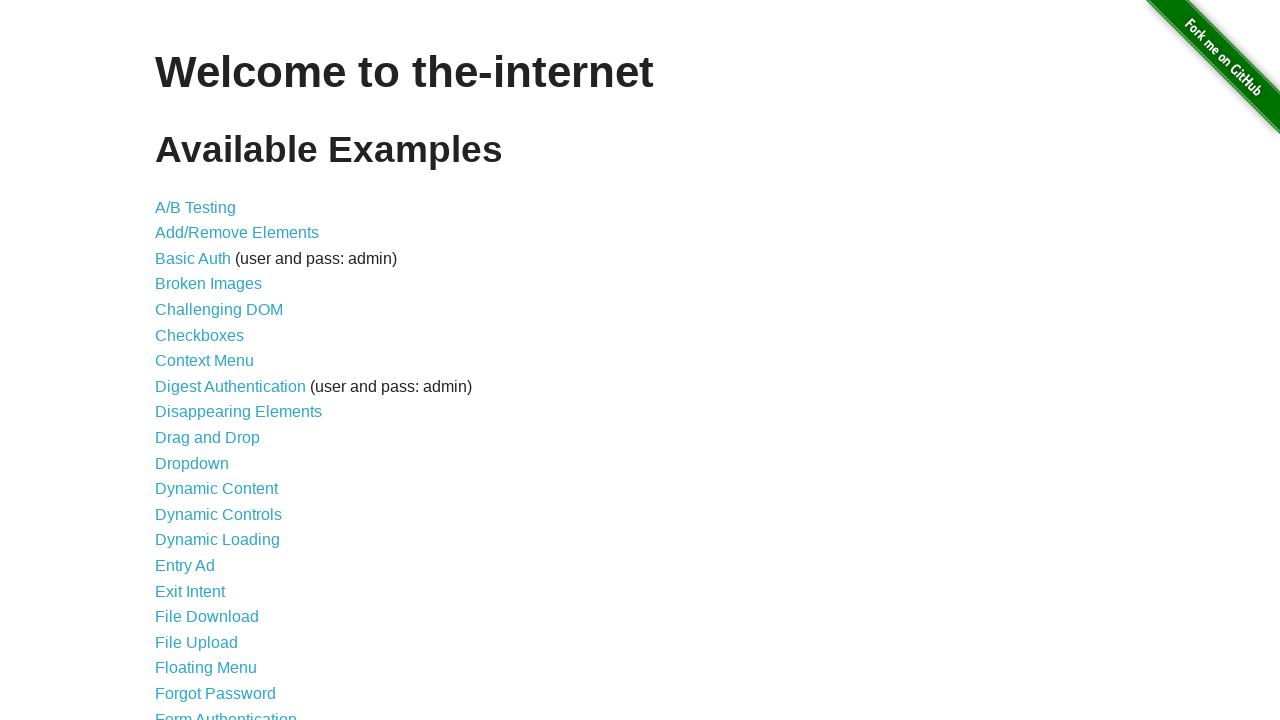

Clicked on 'Nested Frames' link at (210, 395) on xpath=//a[text()='Nested Frames']
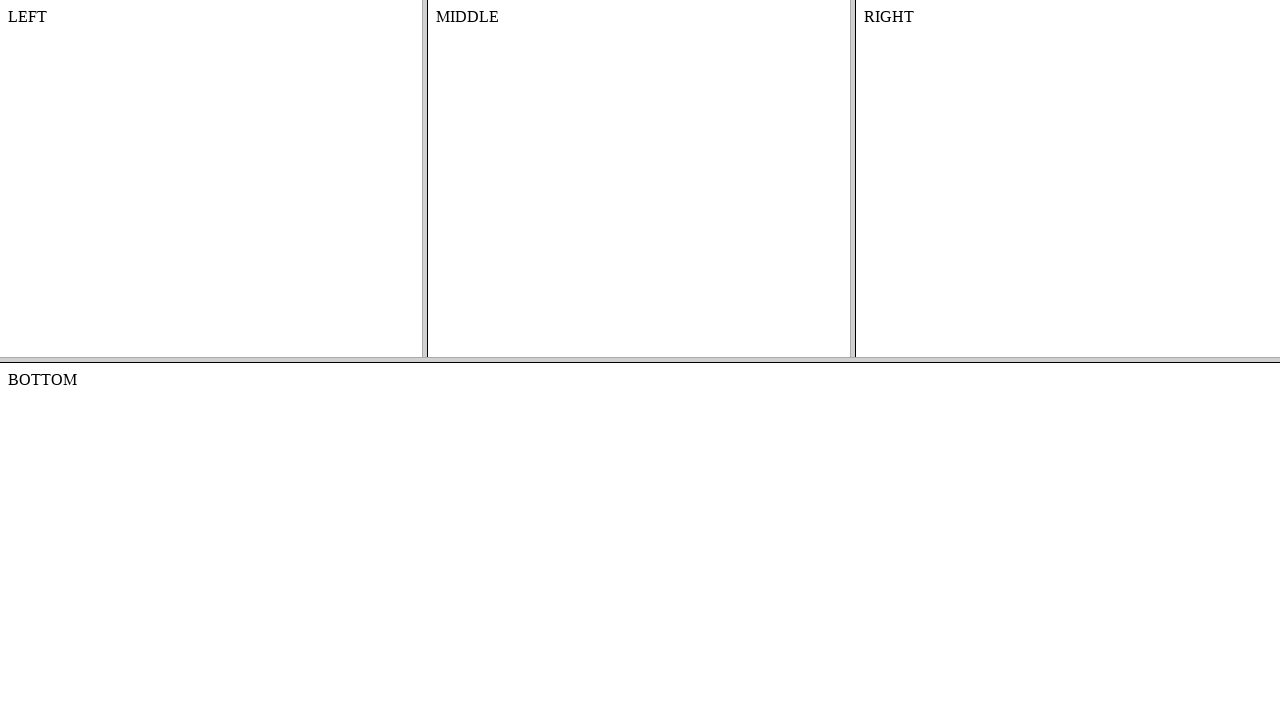

Located and switched to top frame
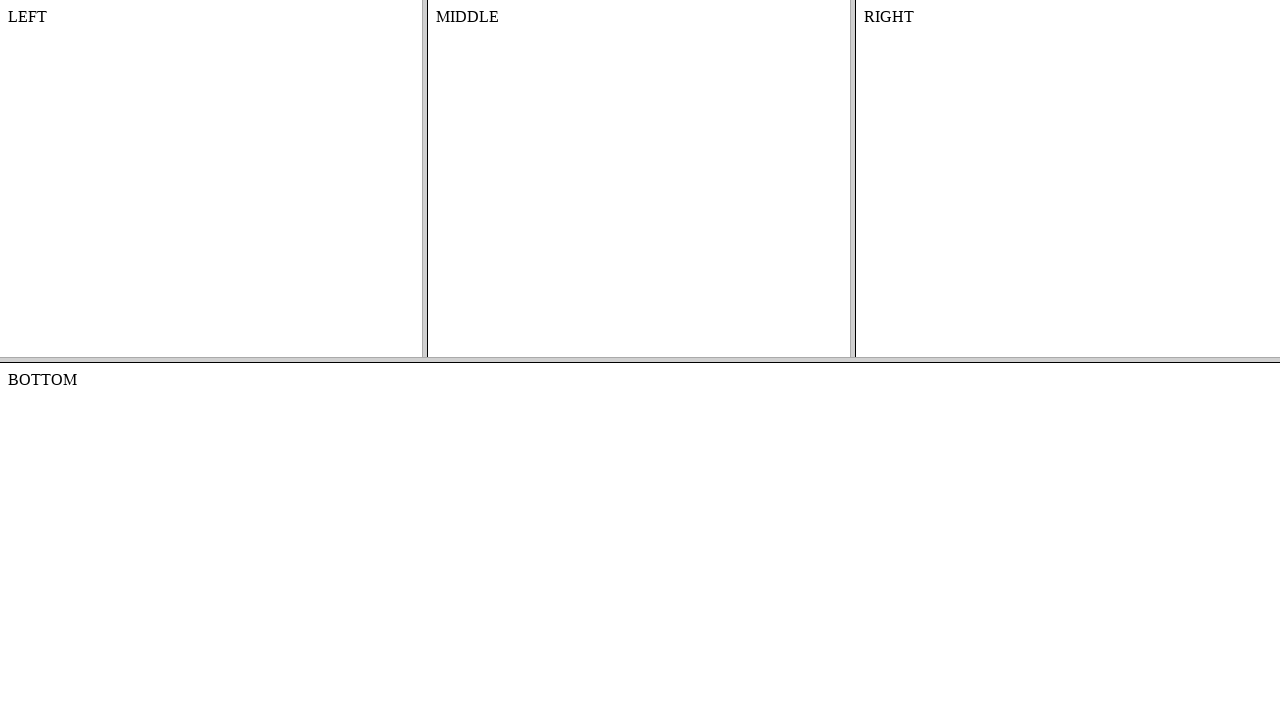

Located and switched to middle frame nested within top frame
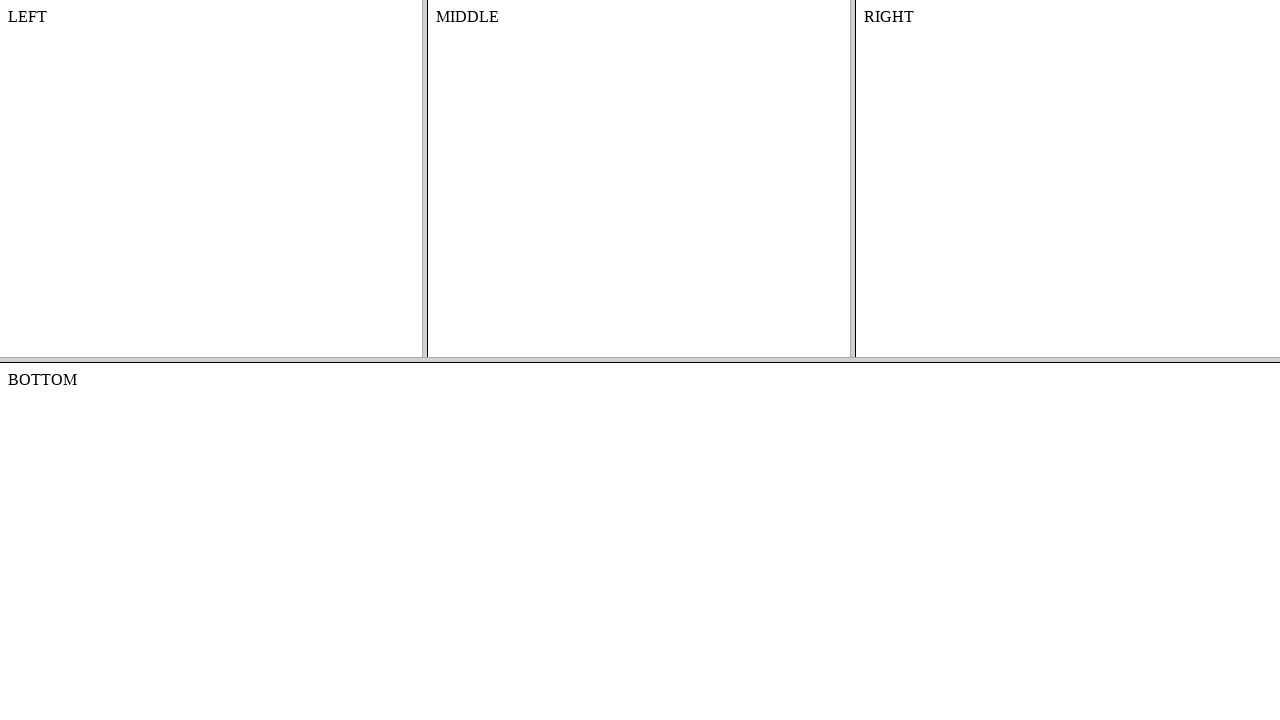

Located #content element in middle frame
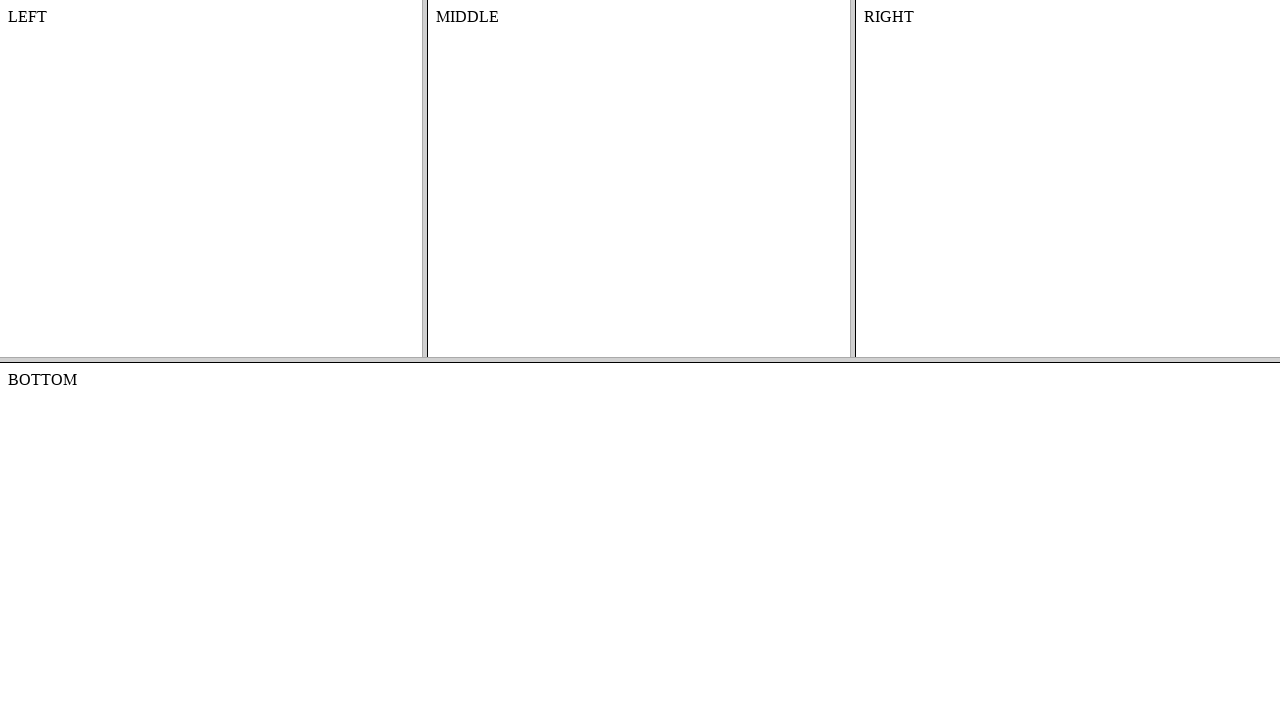

Waited for content element to be ready
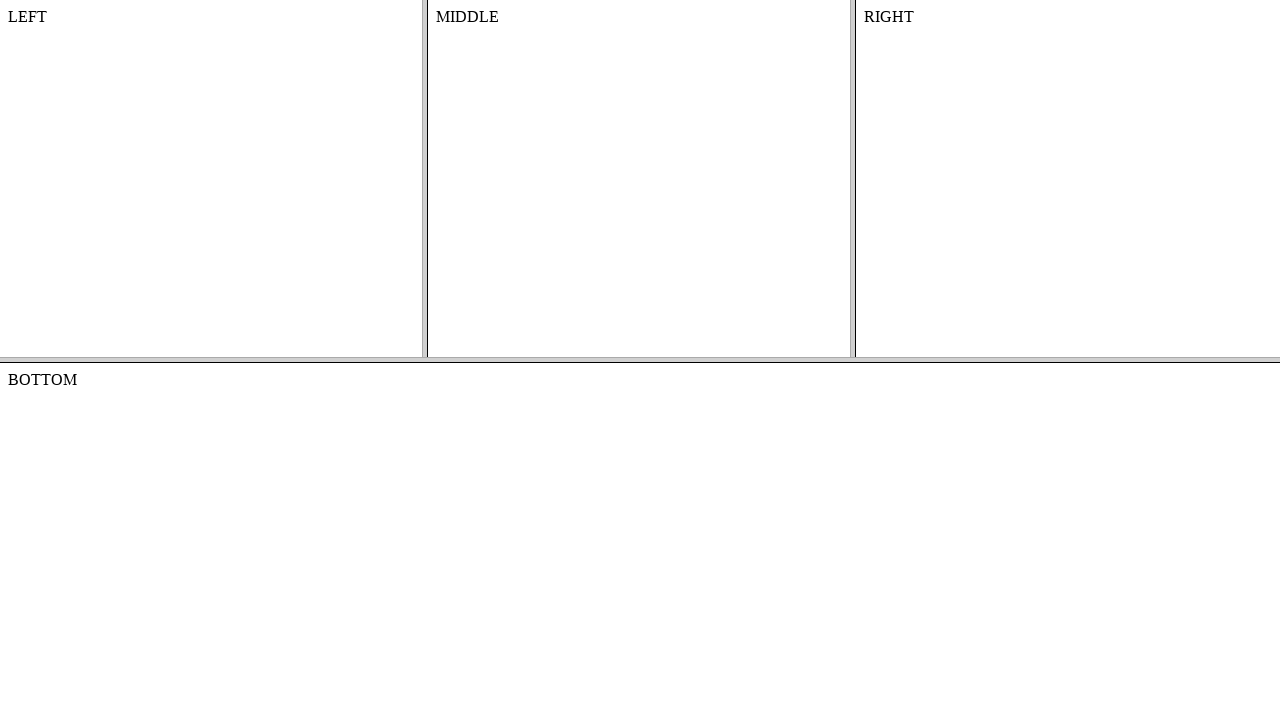

Retrieved text content from middle frame: MIDDLE
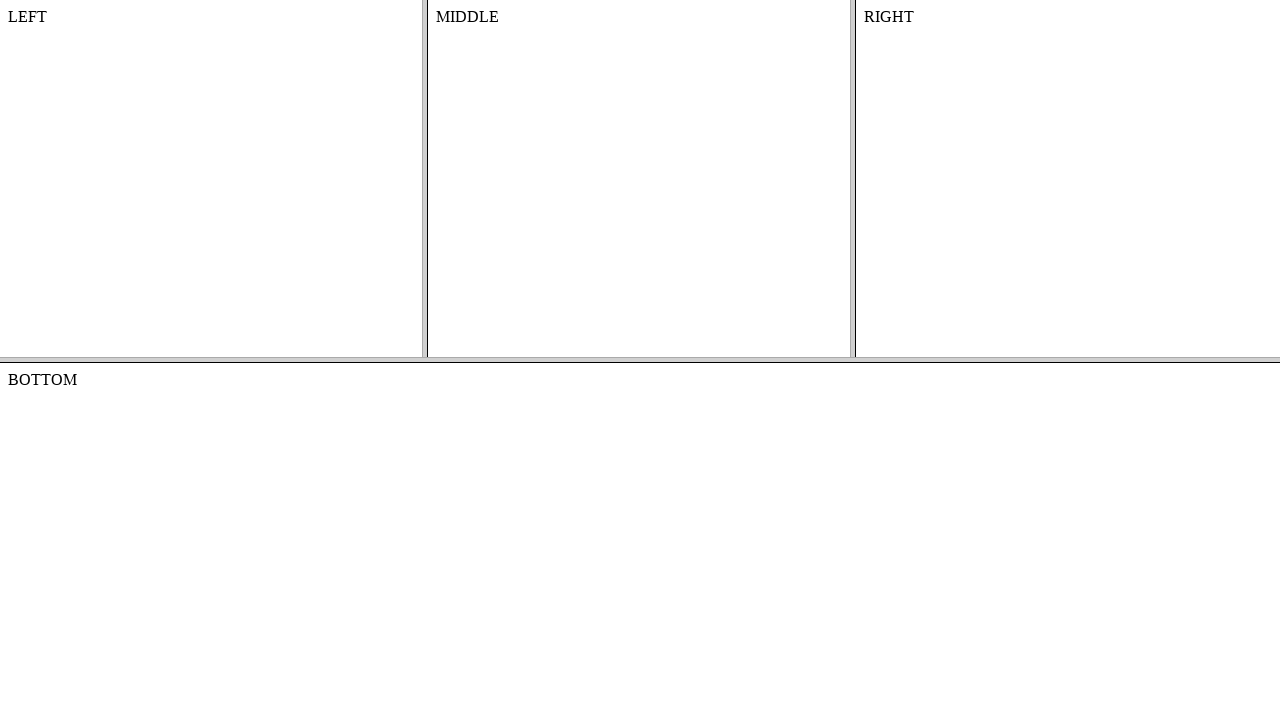

Printed content text to console
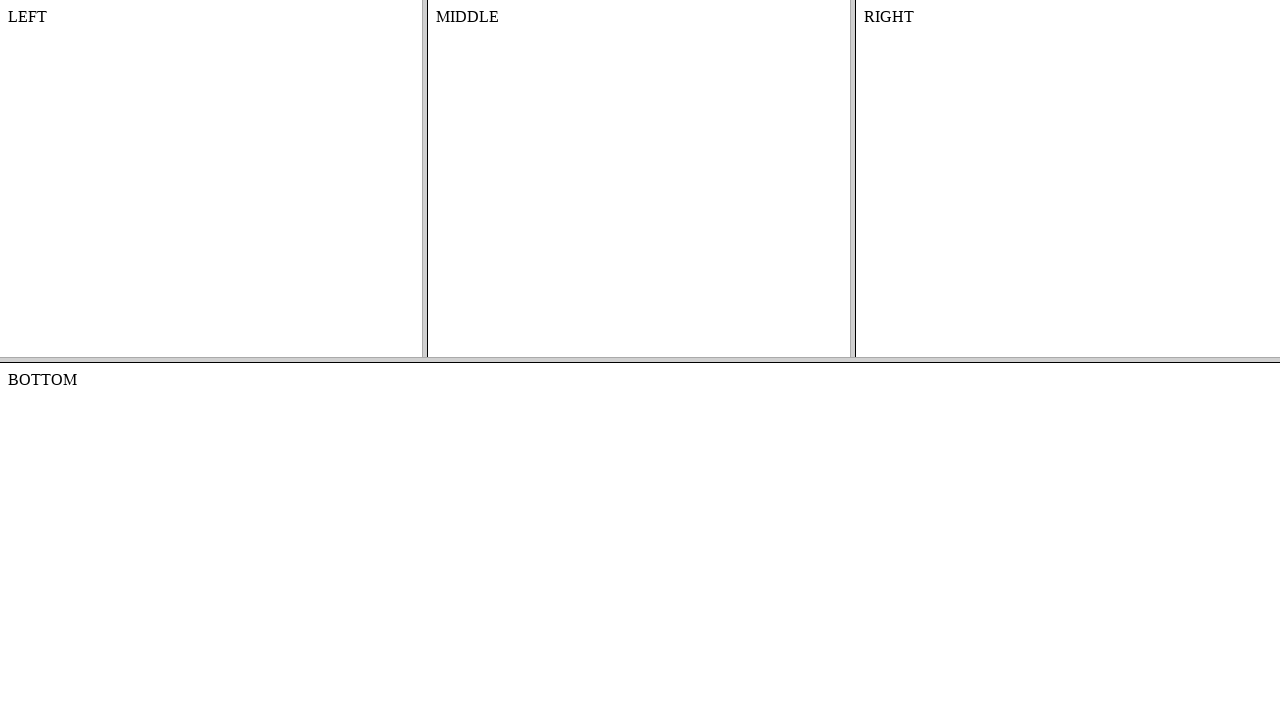

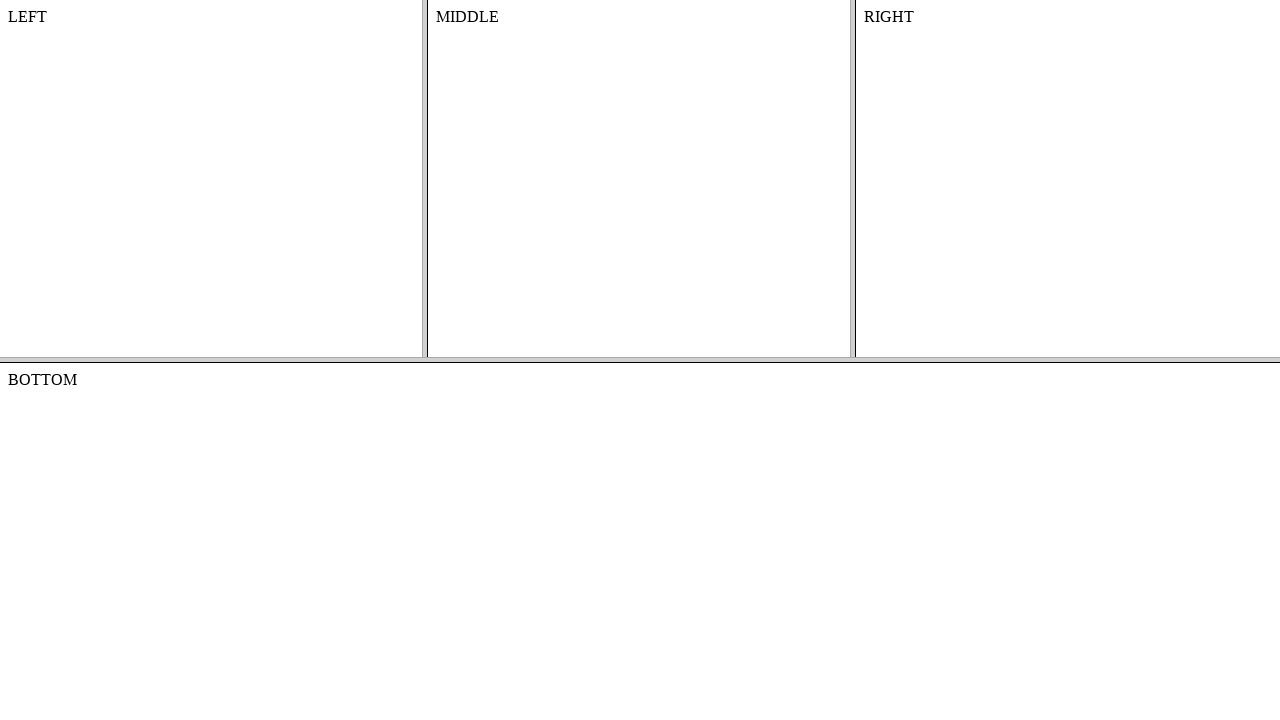